Tests dynamic content by clicking a button to reveal a hidden textbox and then entering text into it

Starting URL: https://www.selenium.dev/selenium/web/dynamic.html

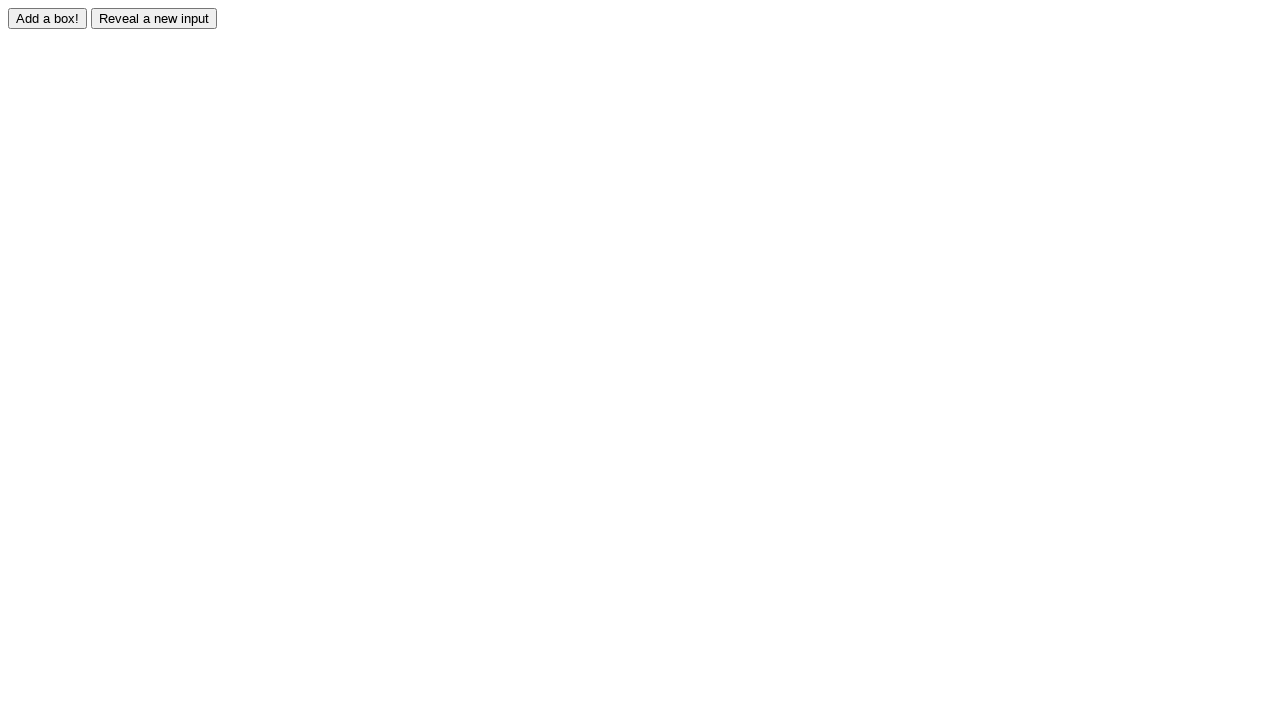

Clicked button to reveal hidden textbox at (154, 18) on #reveal
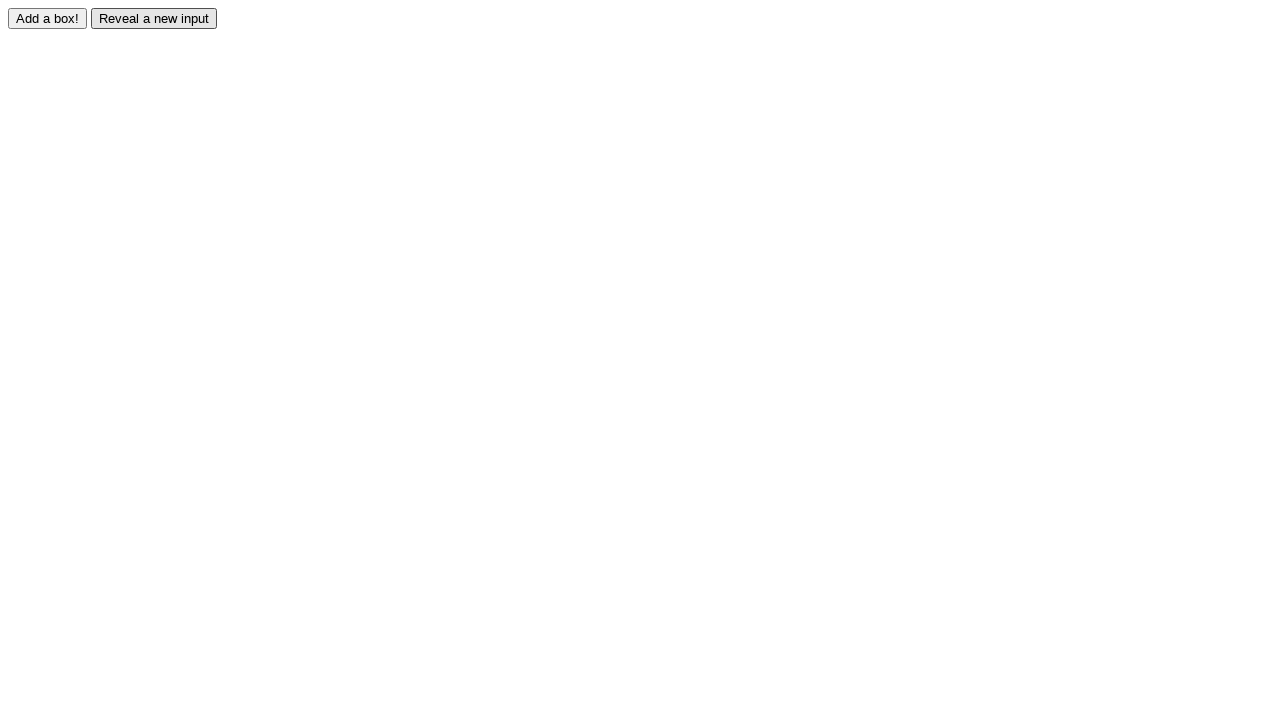

Textbox became visible
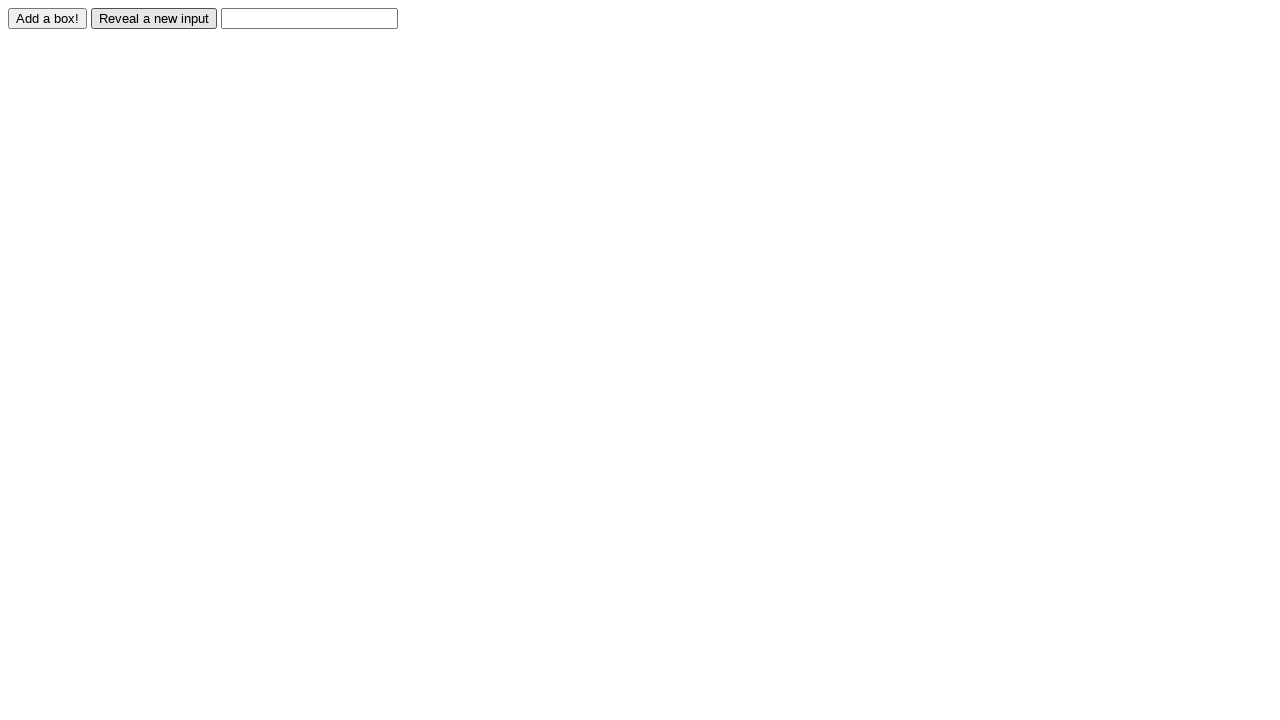

Entered text 'Displayed' into the revealed textbox on #revealed
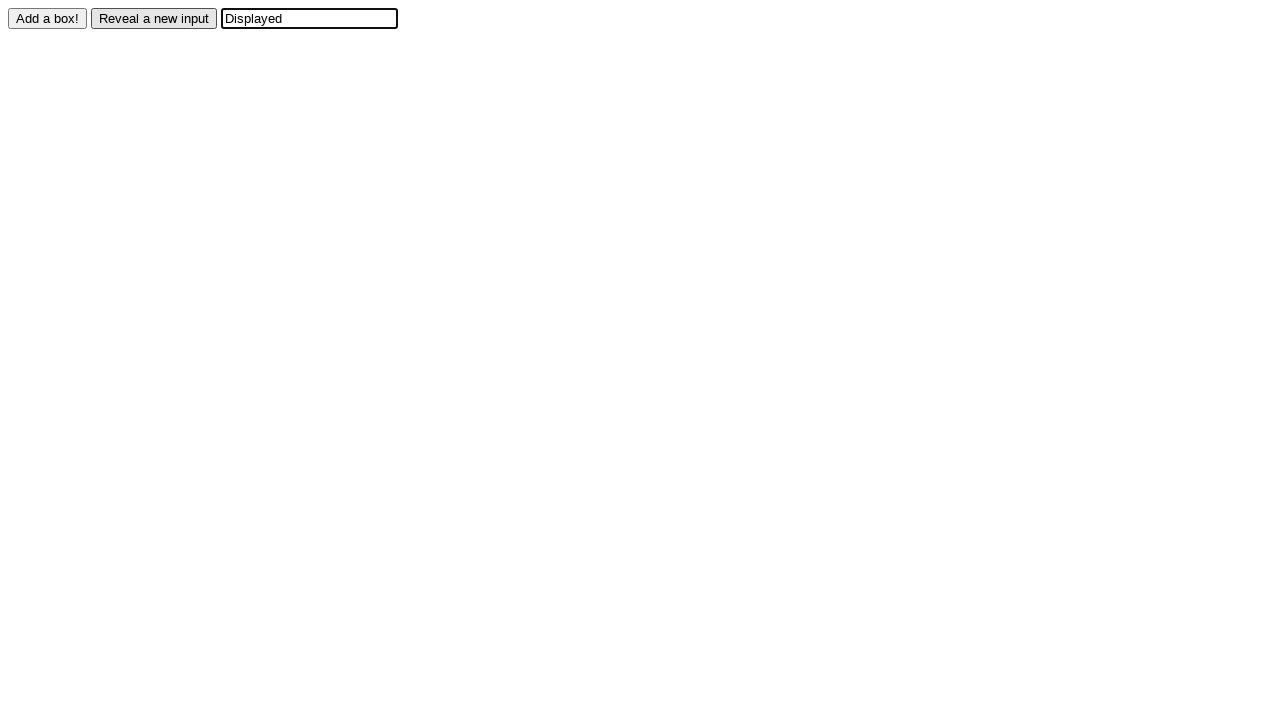

Verified that the textbox is visible
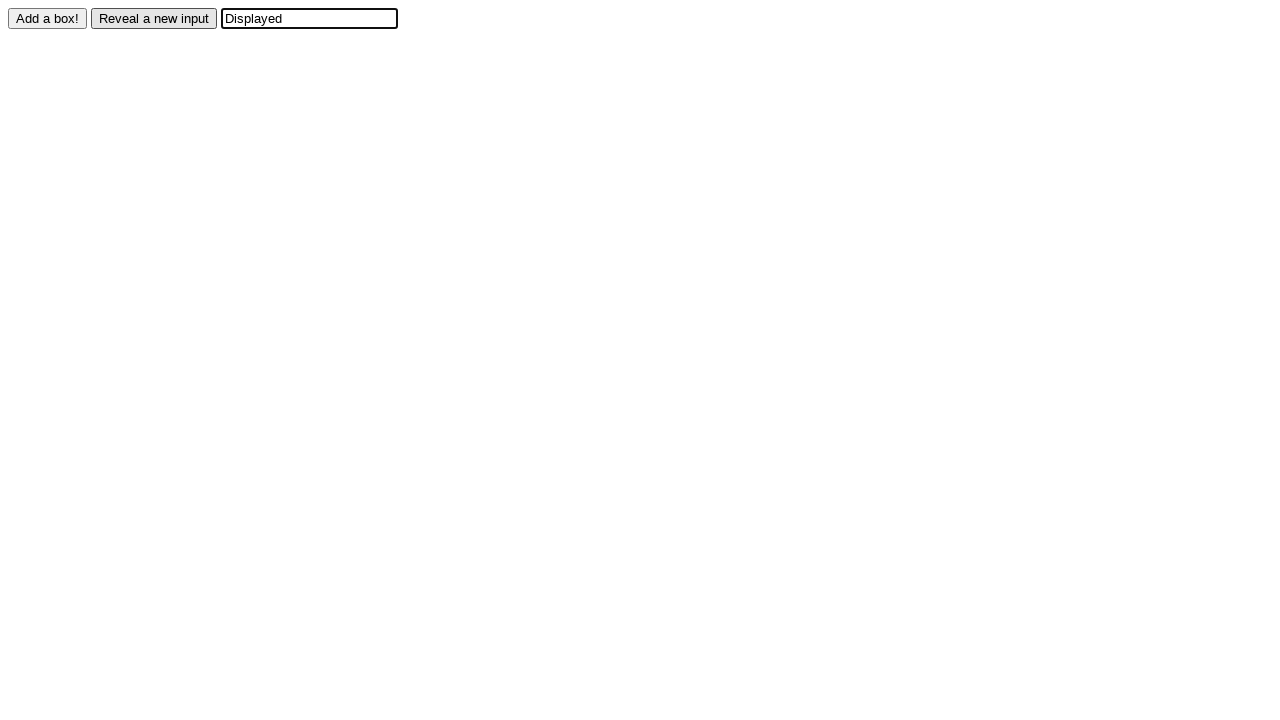

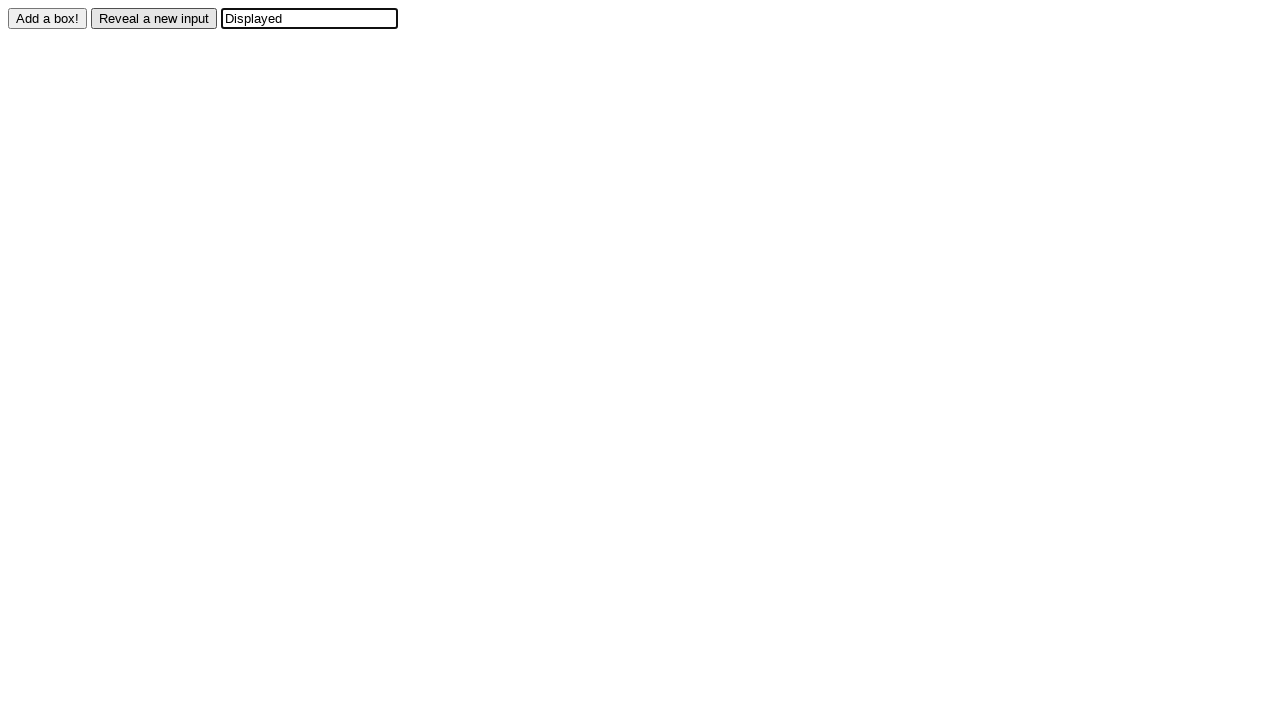